Tests filtering to display only active (incomplete) items

Starting URL: https://demo.playwright.dev/todomvc

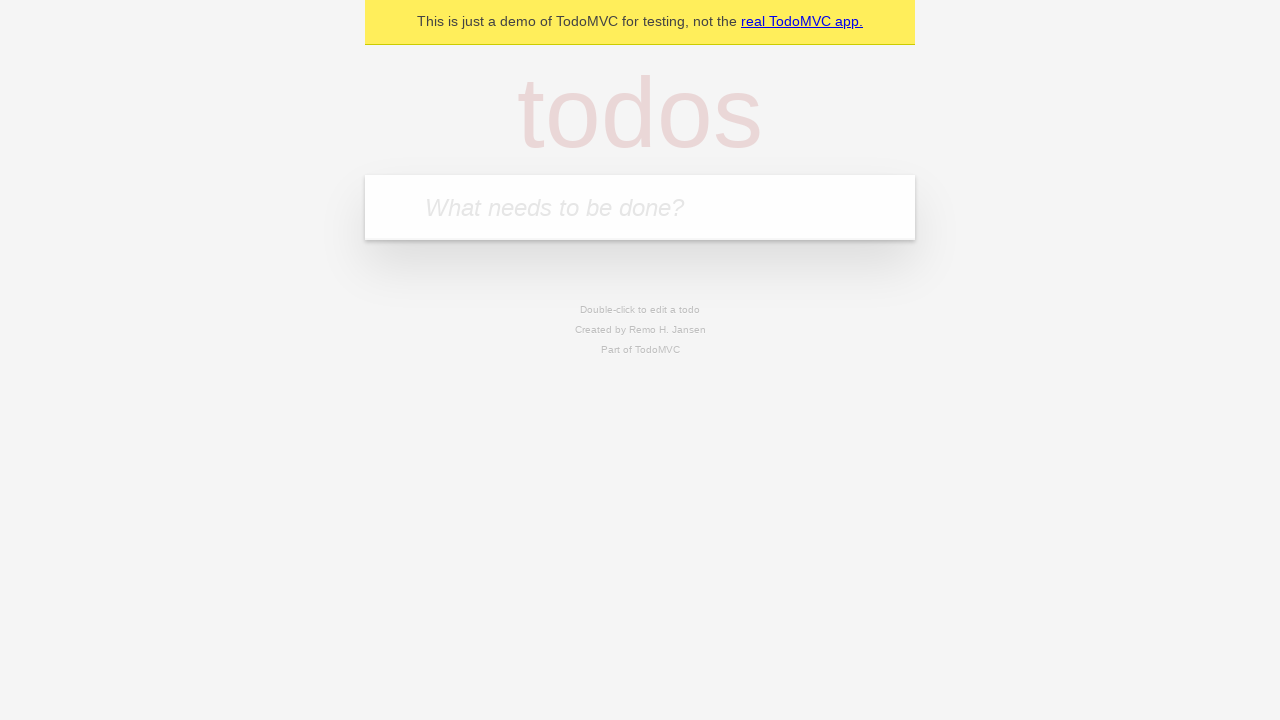

Filled first todo with 'buy some cheese' on internal:attr=[placeholder="What needs to be done?"i]
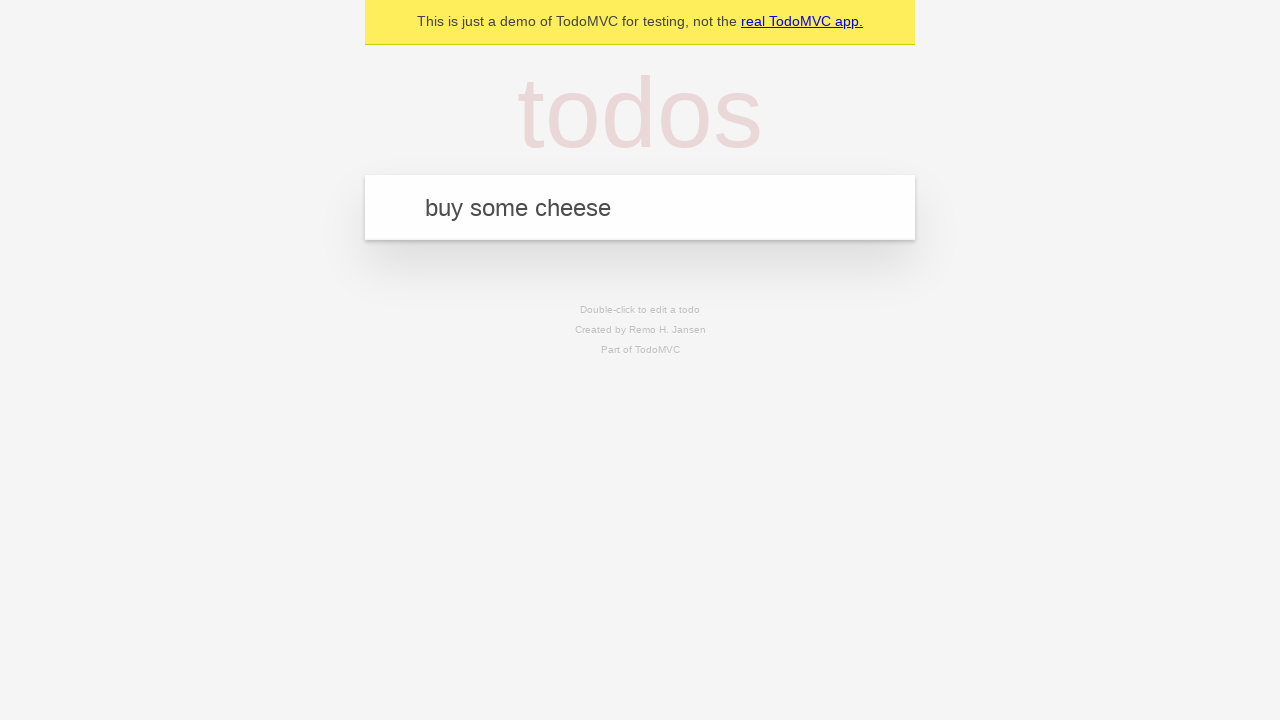

Pressed Enter to create first todo on internal:attr=[placeholder="What needs to be done?"i]
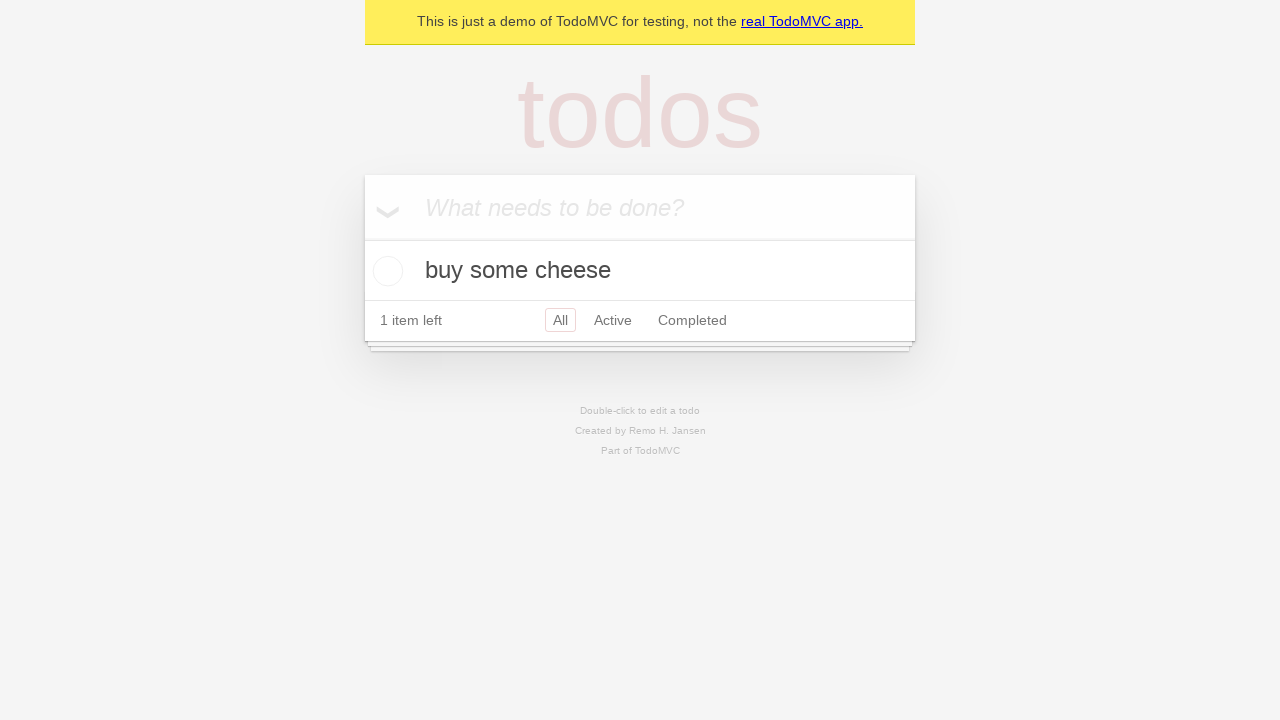

Filled second todo with 'feed the cat' on internal:attr=[placeholder="What needs to be done?"i]
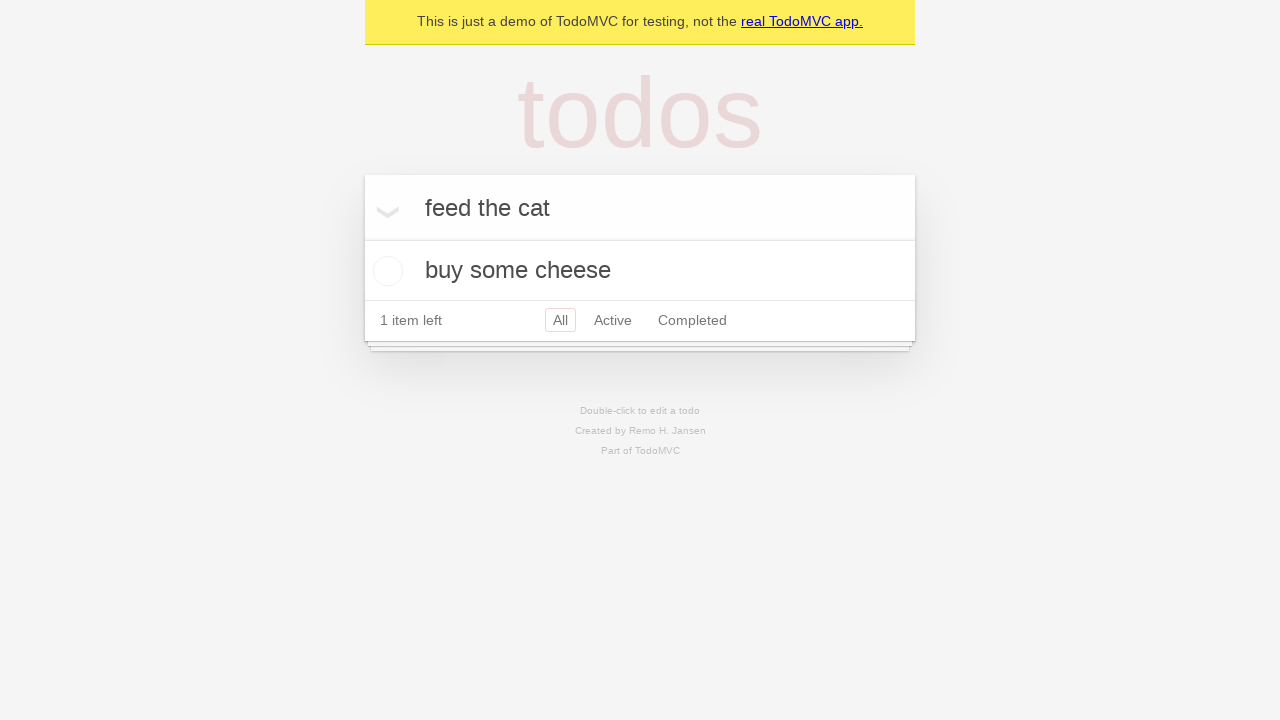

Pressed Enter to create second todo on internal:attr=[placeholder="What needs to be done?"i]
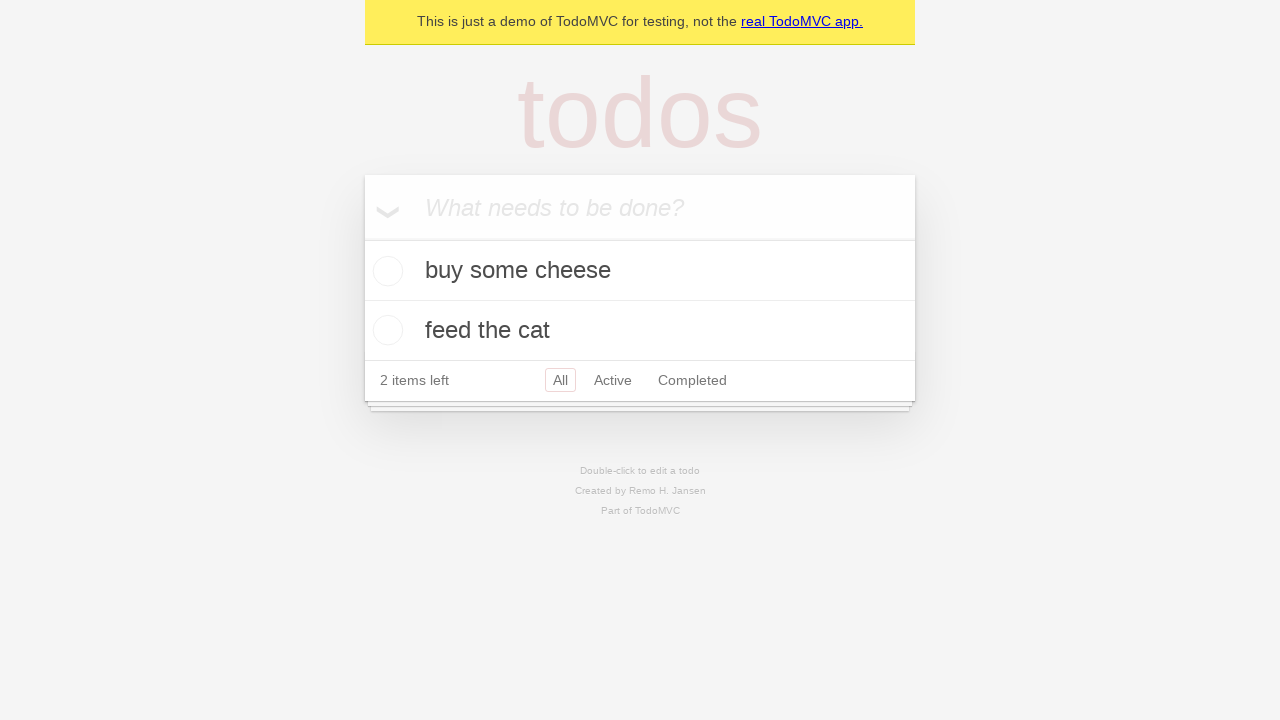

Filled third todo with 'book a doctors appointment' on internal:attr=[placeholder="What needs to be done?"i]
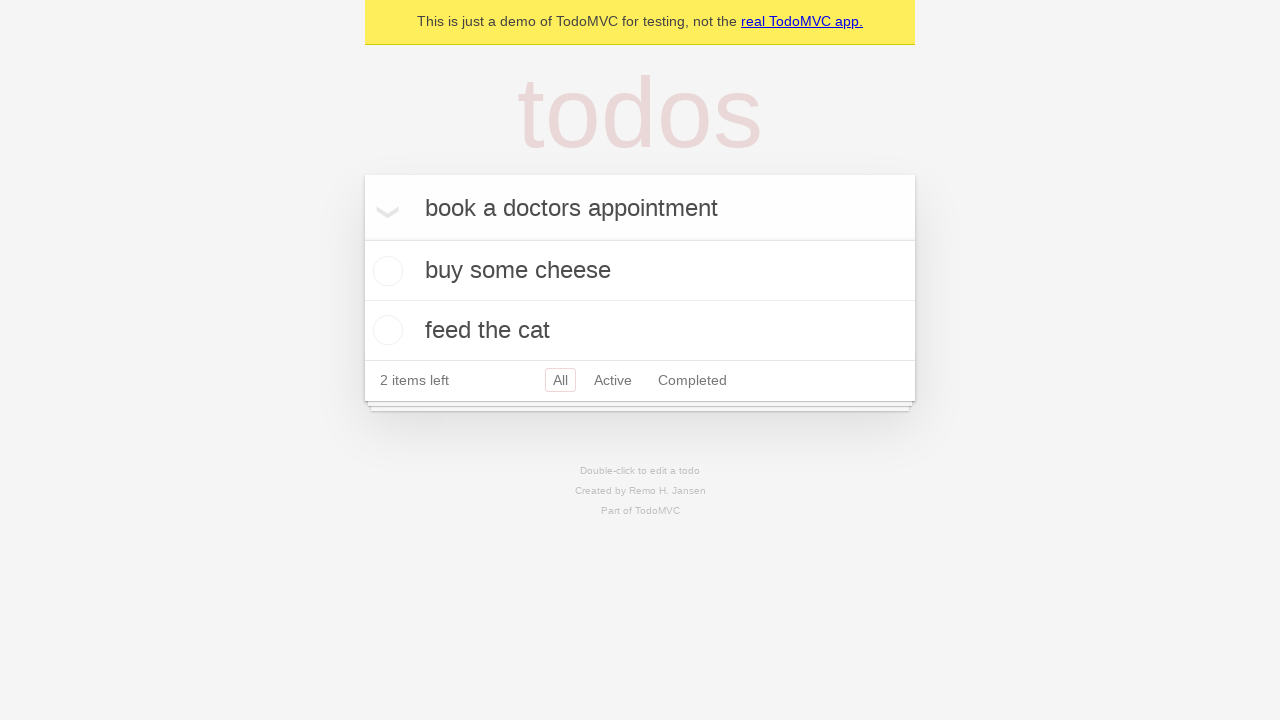

Pressed Enter to create third todo on internal:attr=[placeholder="What needs to be done?"i]
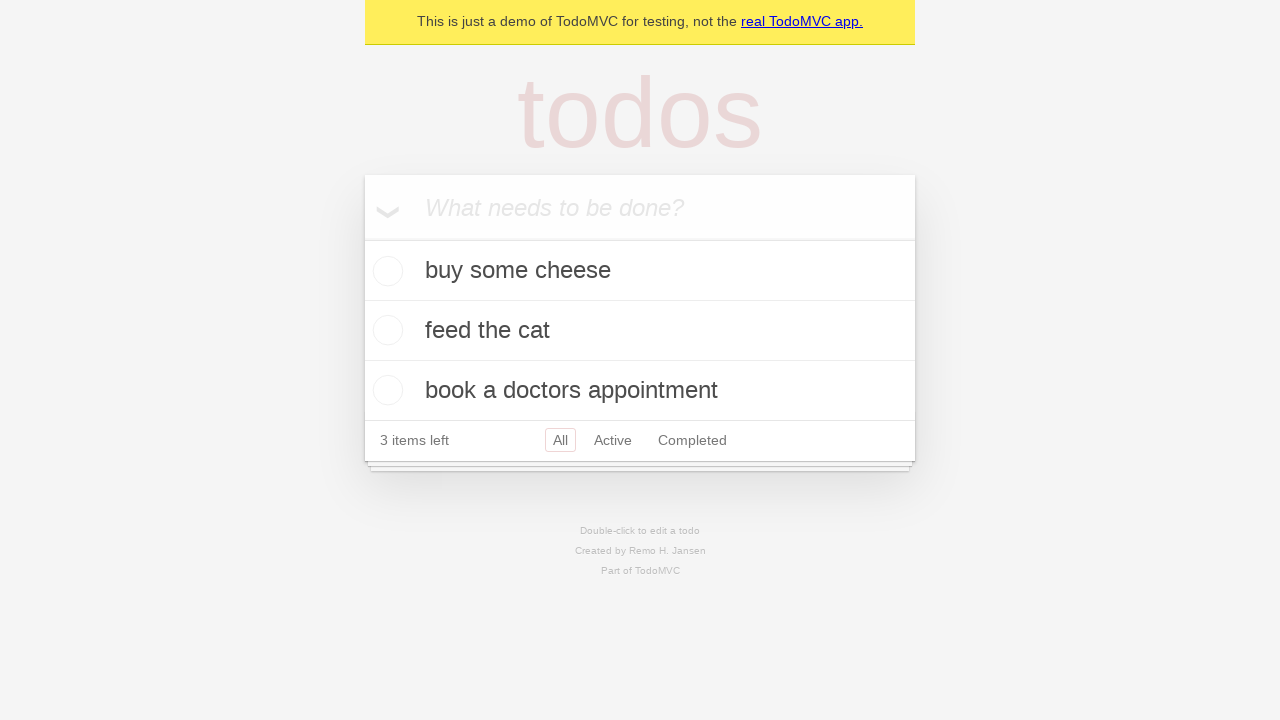

All three todos loaded and visible
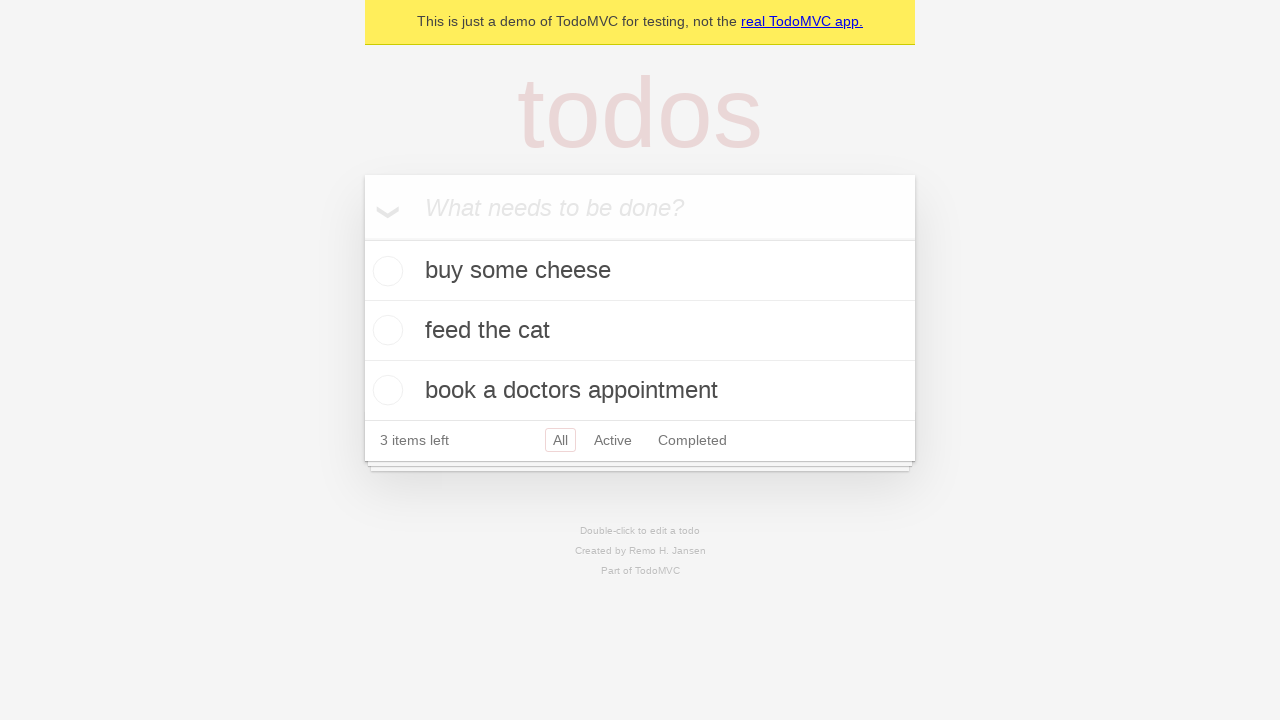

Checked the second todo to mark it as complete at (385, 330) on [data-testid='todo-item'] >> nth=1 >> internal:role=checkbox
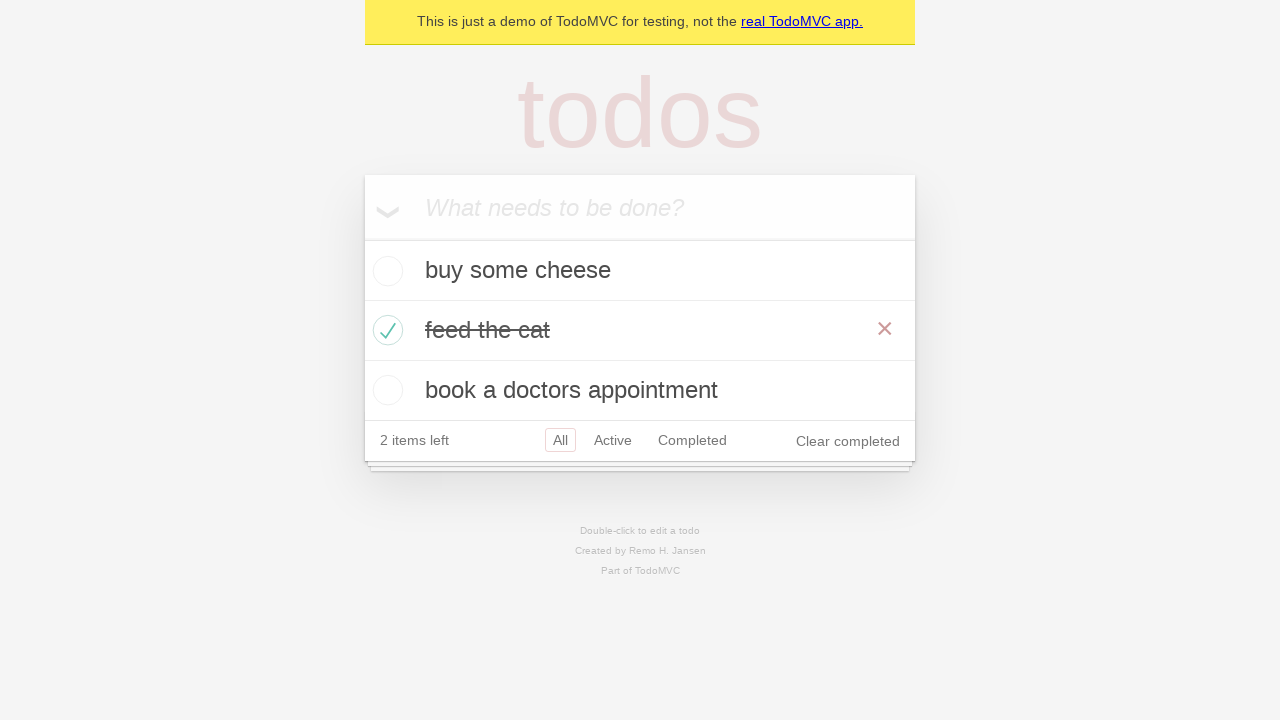

Clicked Active filter to display only incomplete items at (613, 440) on internal:role=link[name="Active"i]
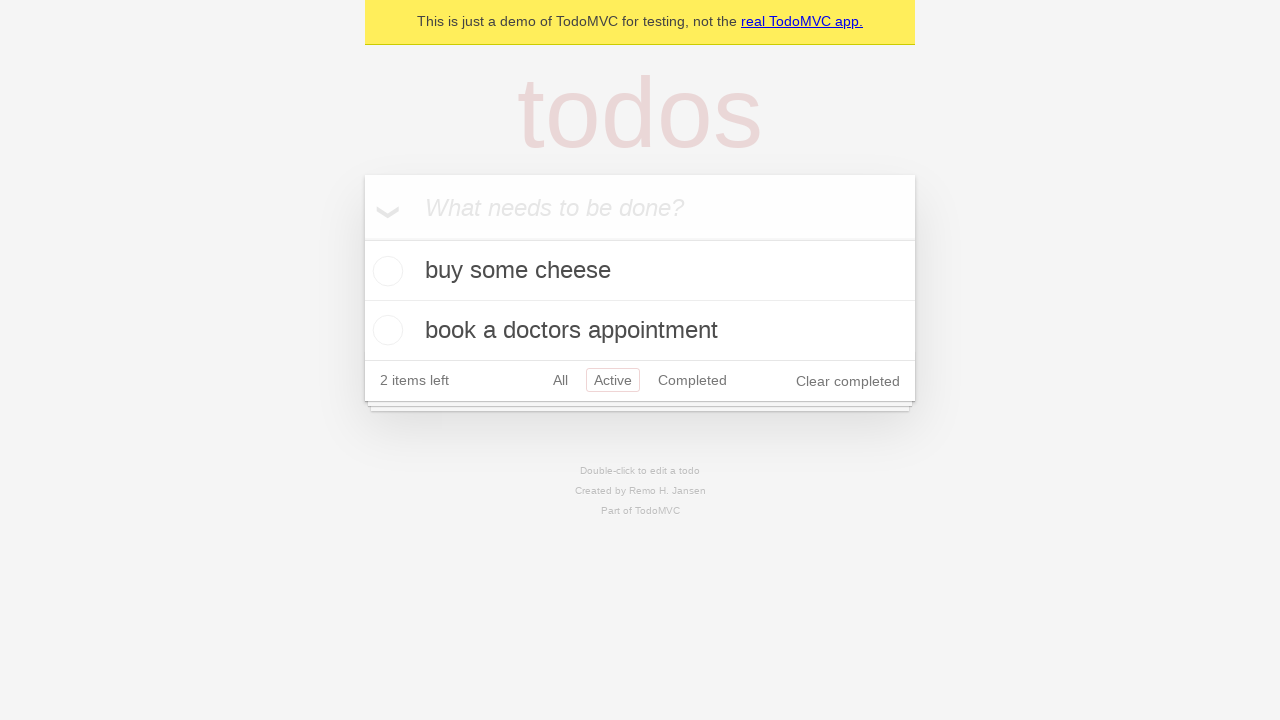

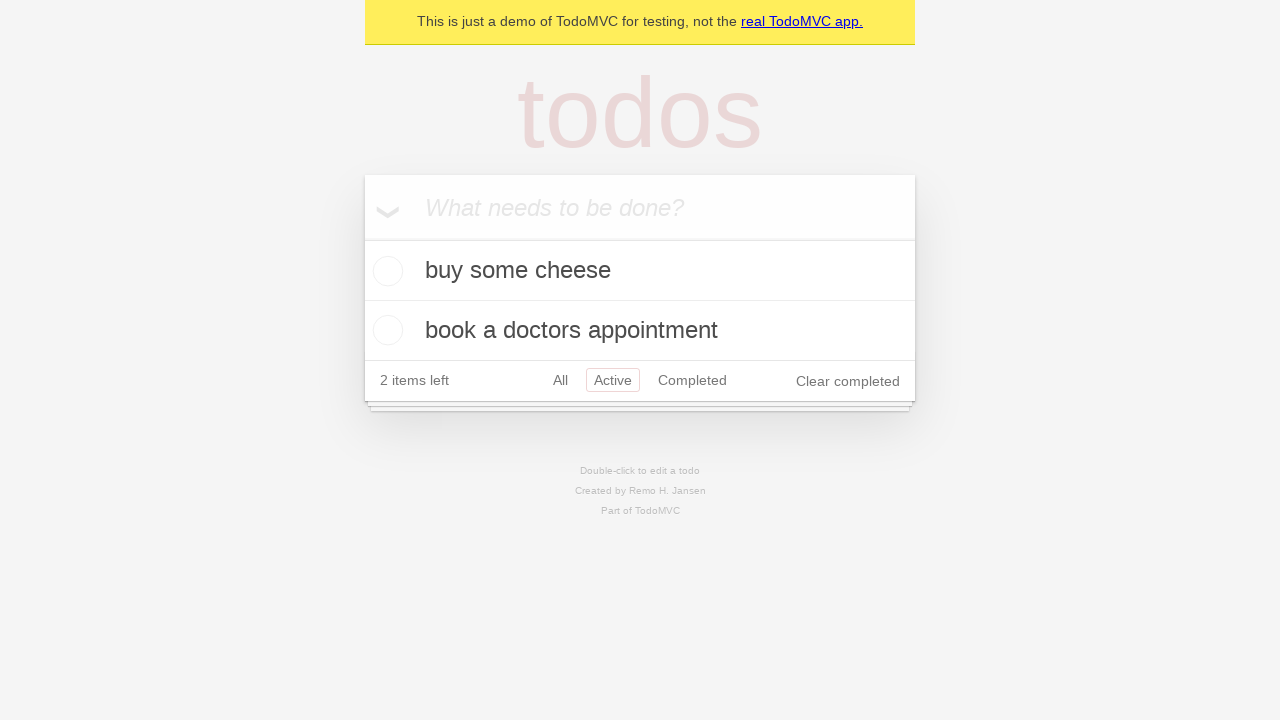